Tests interaction with elements inside an iframe by clicking on a checkbox label within the jQuery UI demo frame

Starting URL: https://jqueryui.com/checkboxradio/

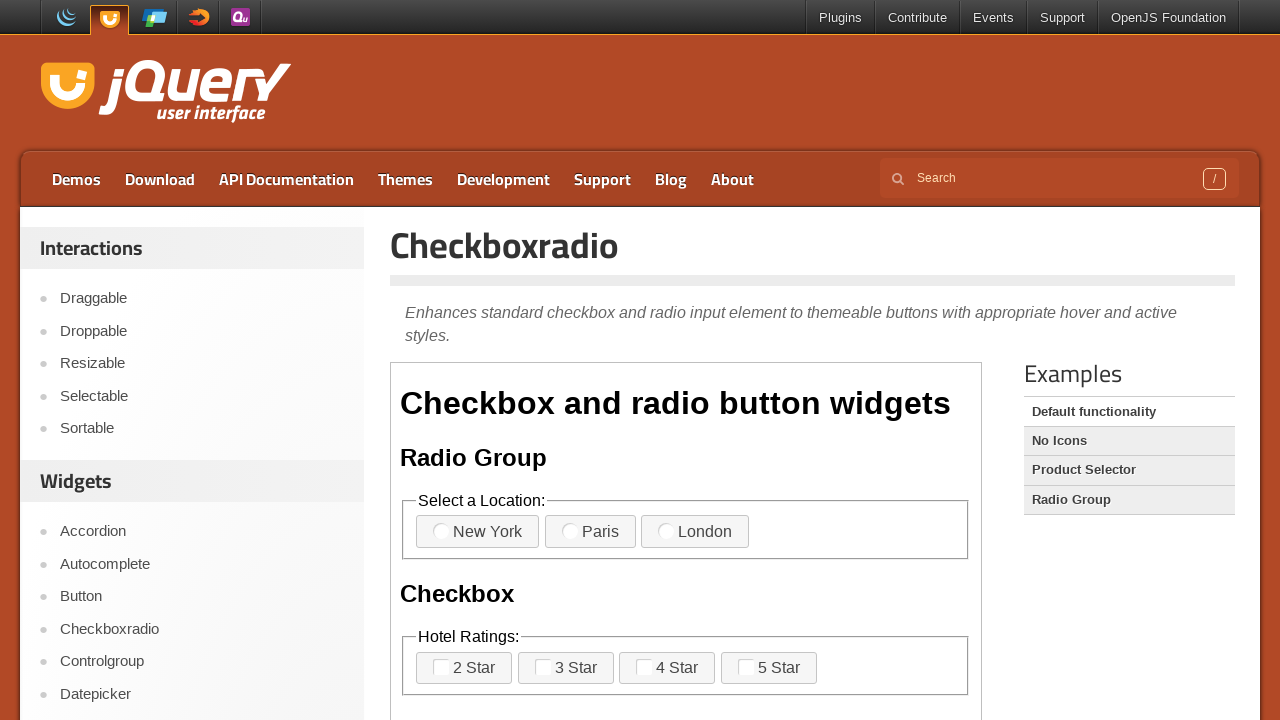

Clicked checkbox label inside jQuery UI demo iframe at (464, 668) on iframe.demo-frame >> internal:control=enter-frame >> label[for="checkbox-1"]
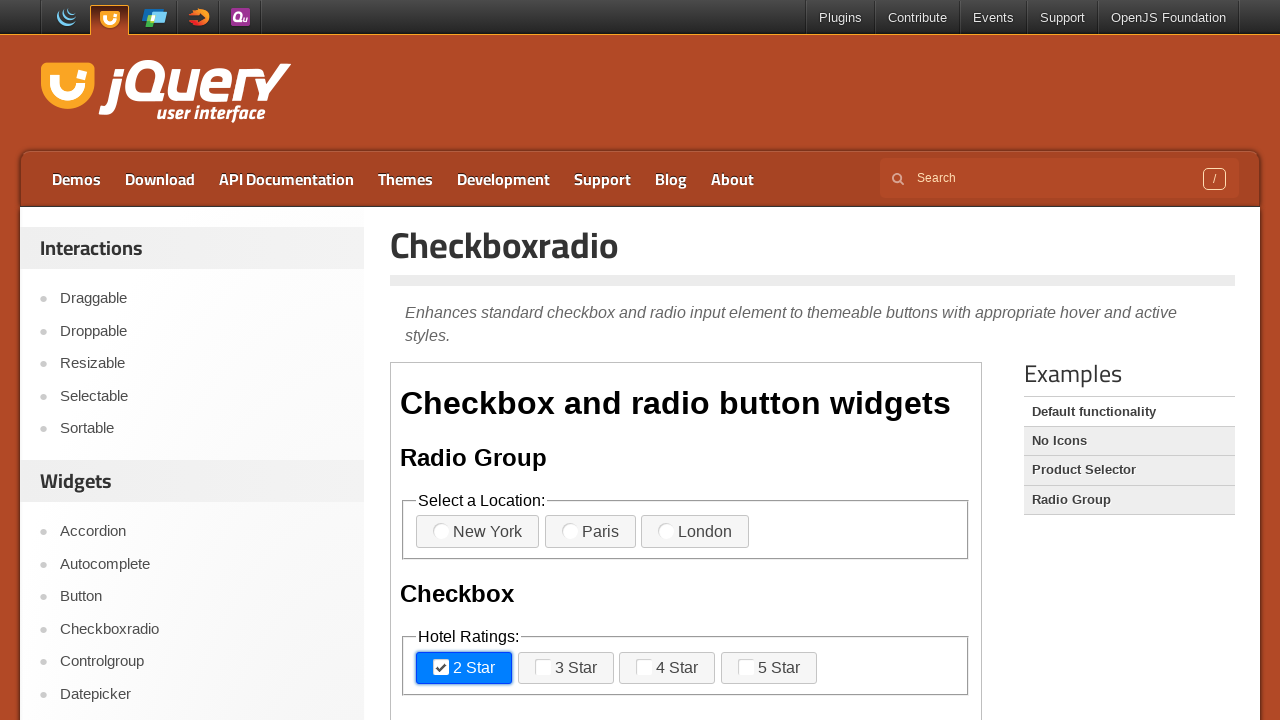

Waited 2 seconds for checkbox action to complete
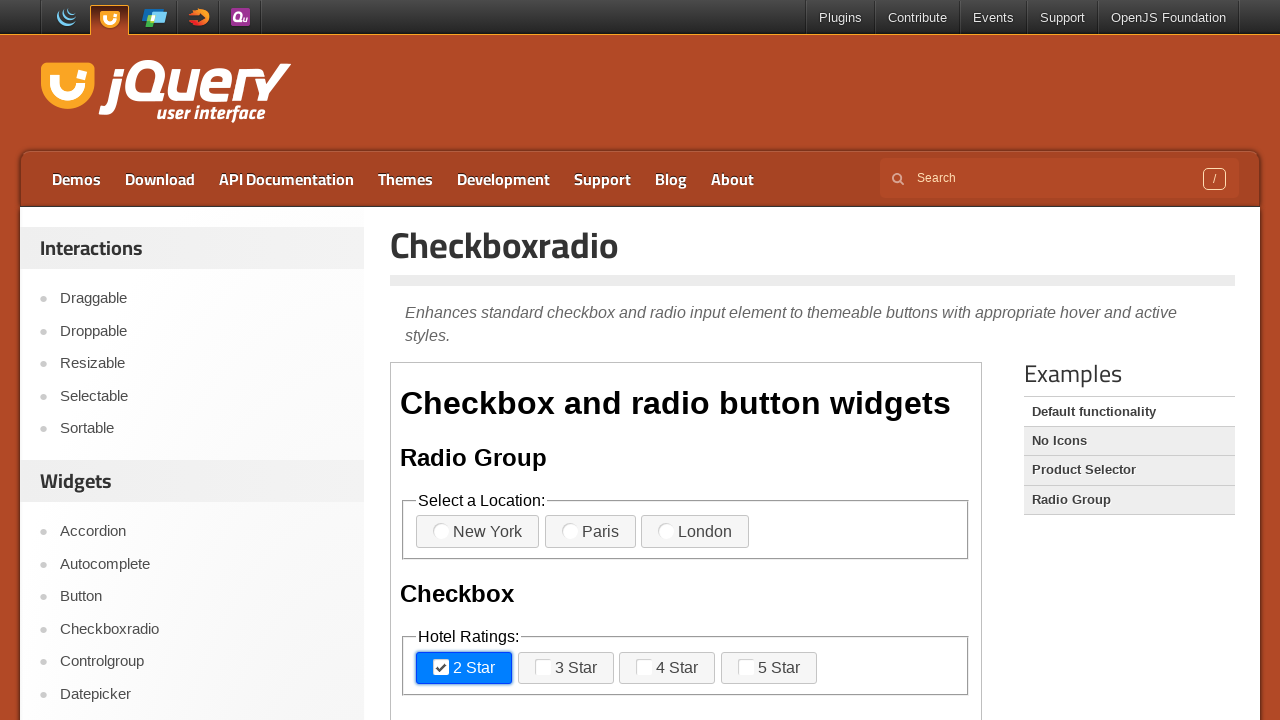

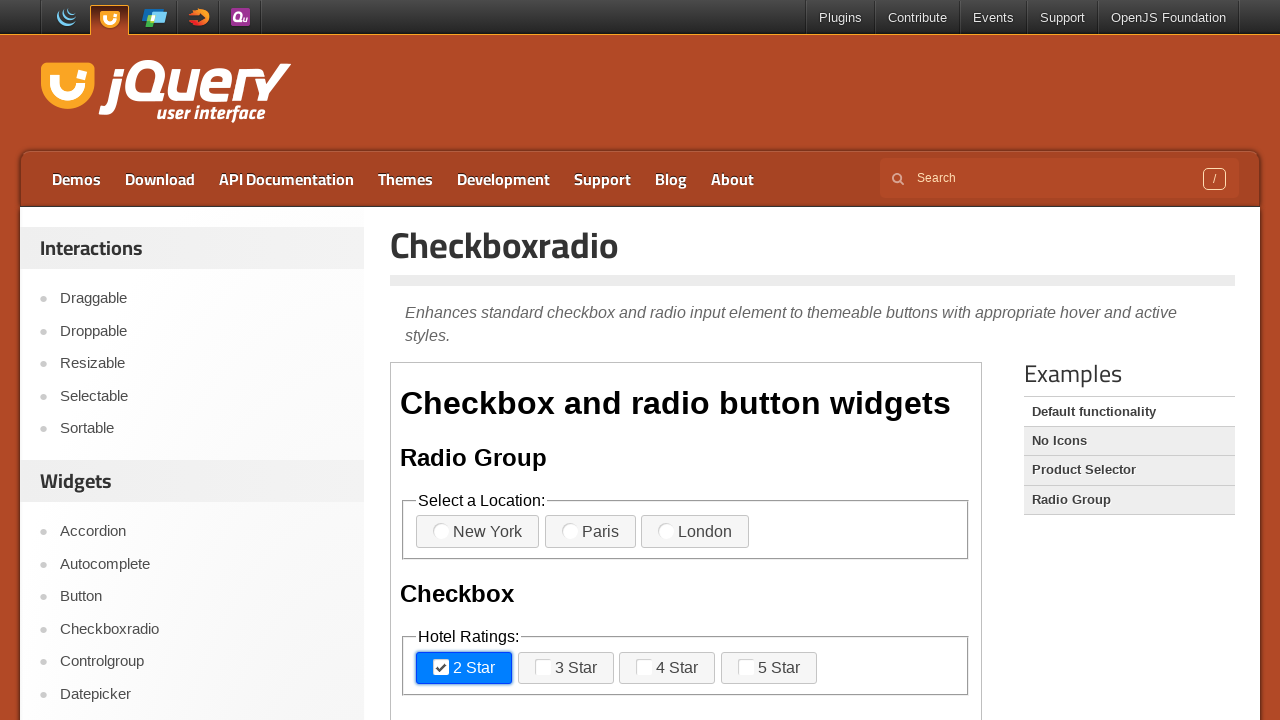